Tests handling multiple browser windows by clicking a link multiple times to open several new windows and switching to a specific window based on URL

Starting URL: https://the-internet.herokuapp.com/windows

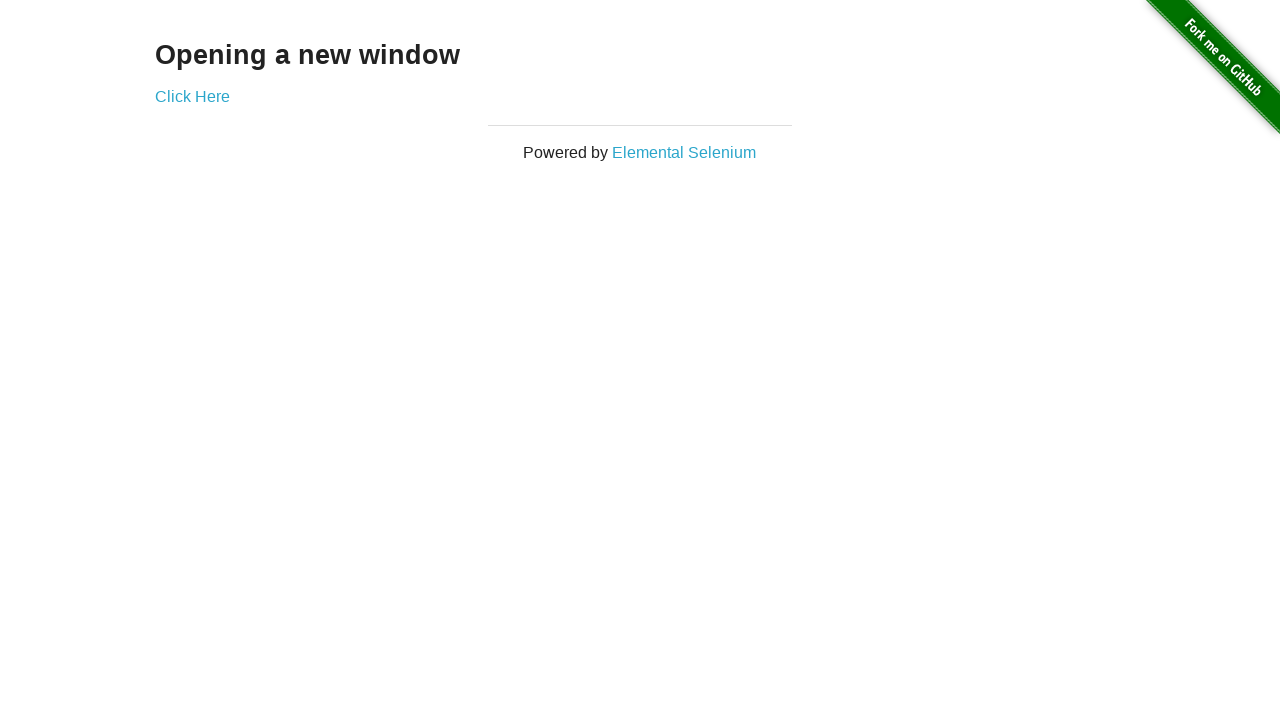

Clicked 'Click Here' link to open new window 1 at (192, 96) on xpath=//a[text()='Click Here']
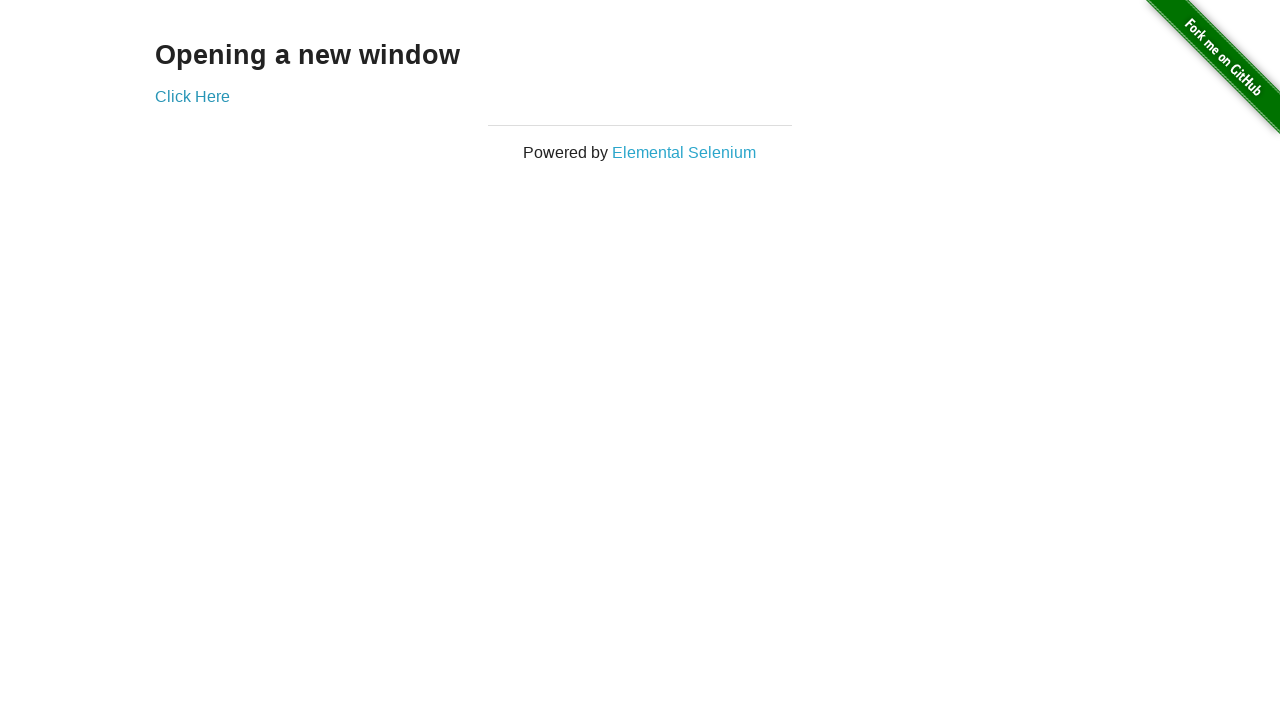

New window 1 opened and stored in references
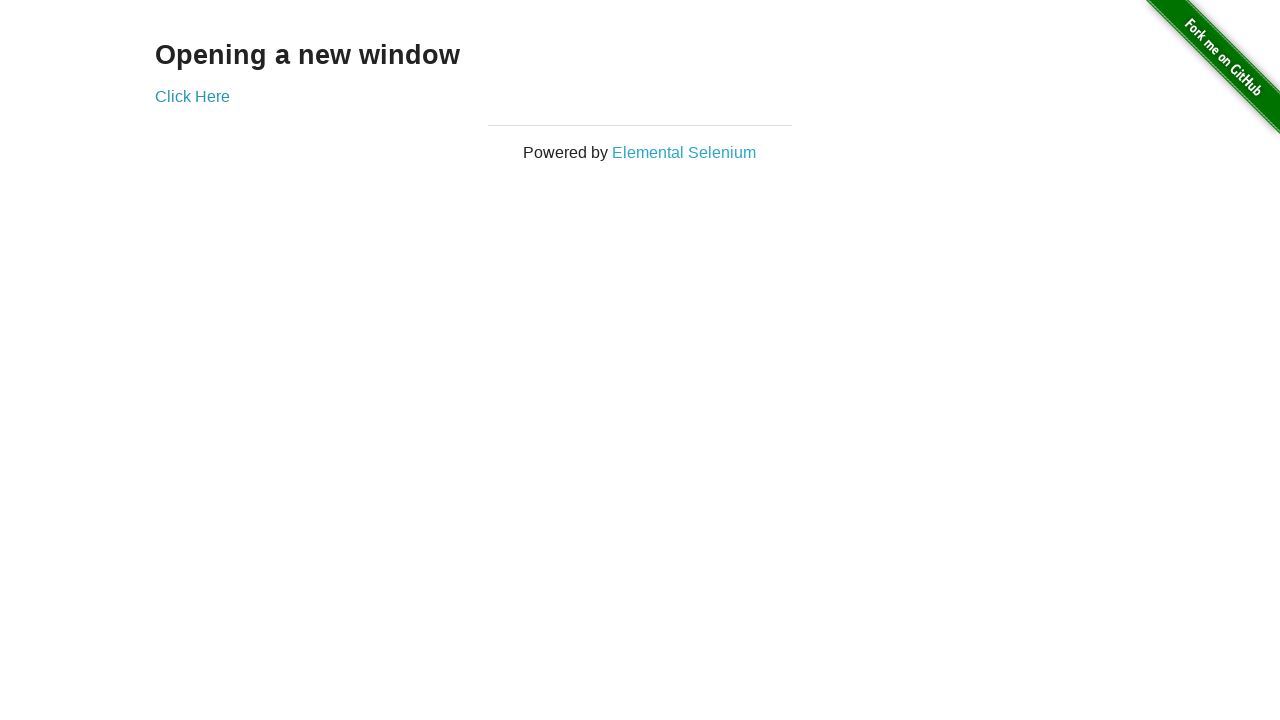

Clicked 'Click Here' link to open new window 2 at (192, 96) on xpath=//a[text()='Click Here']
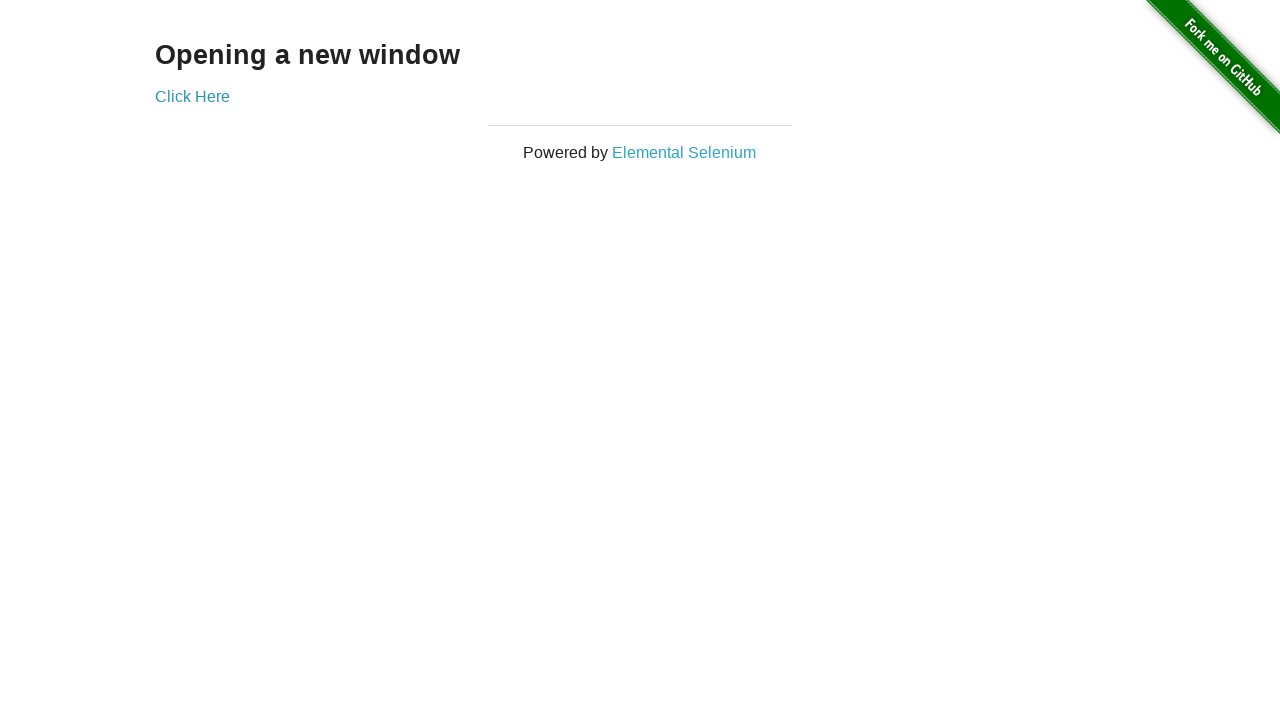

New window 2 opened and stored in references
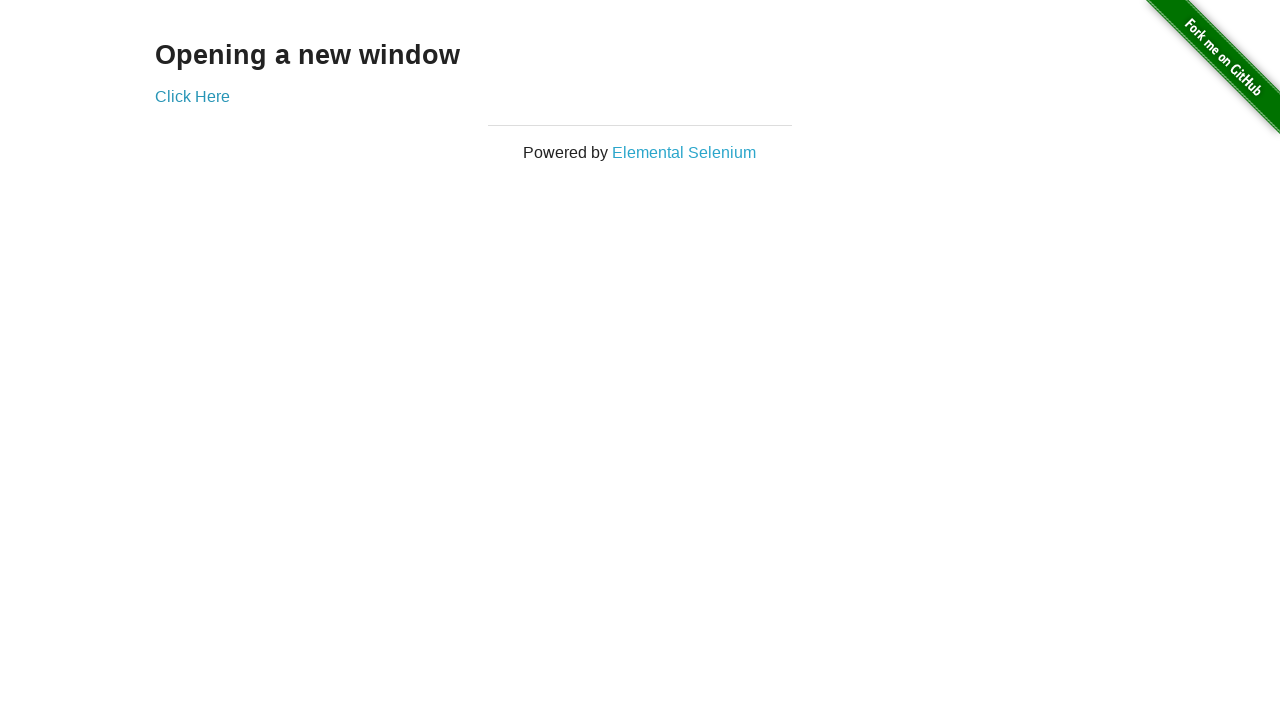

Clicked 'Click Here' link to open new window 3 at (192, 96) on xpath=//a[text()='Click Here']
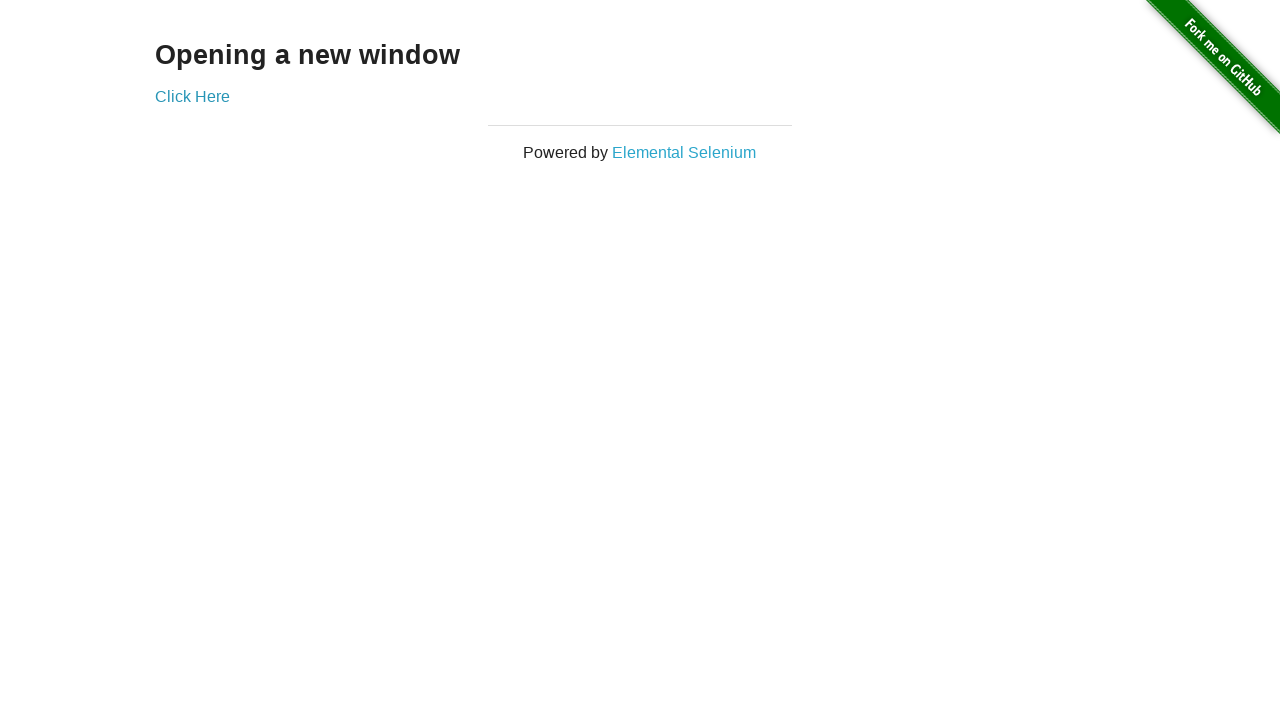

New window 3 opened and stored in references
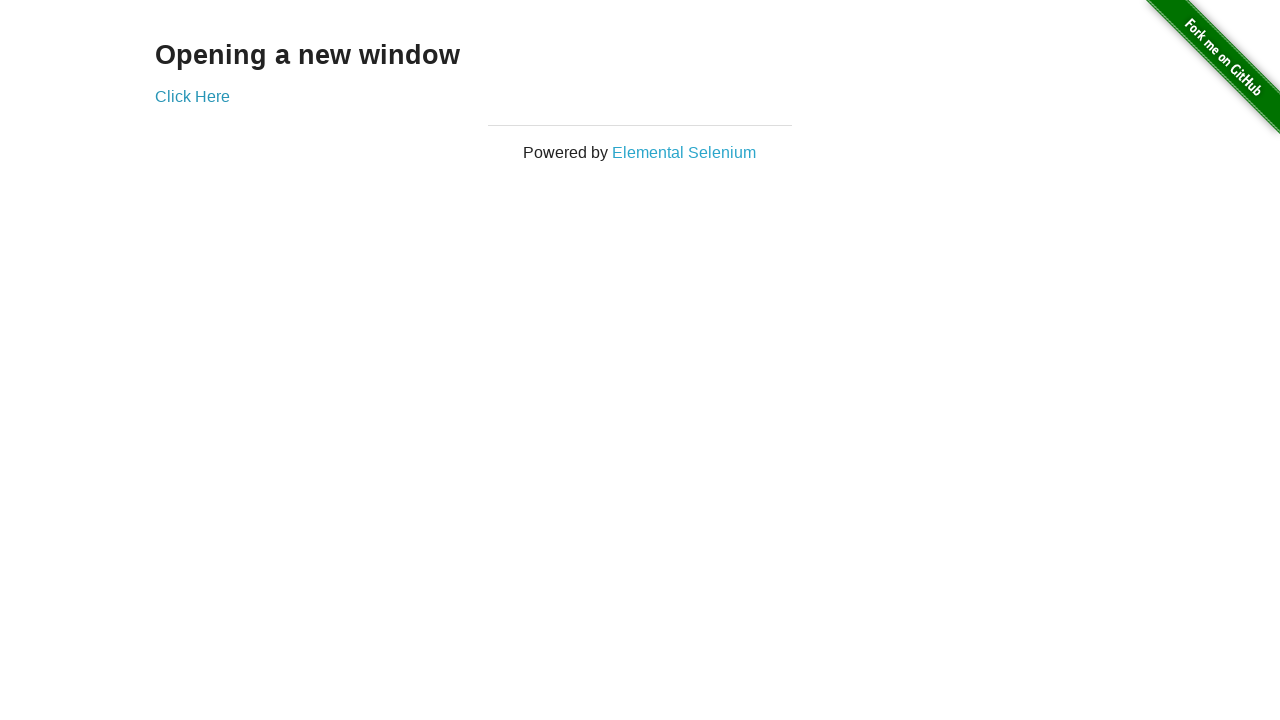

Clicked 'Click Here' link to open new window 4 at (192, 96) on xpath=//a[text()='Click Here']
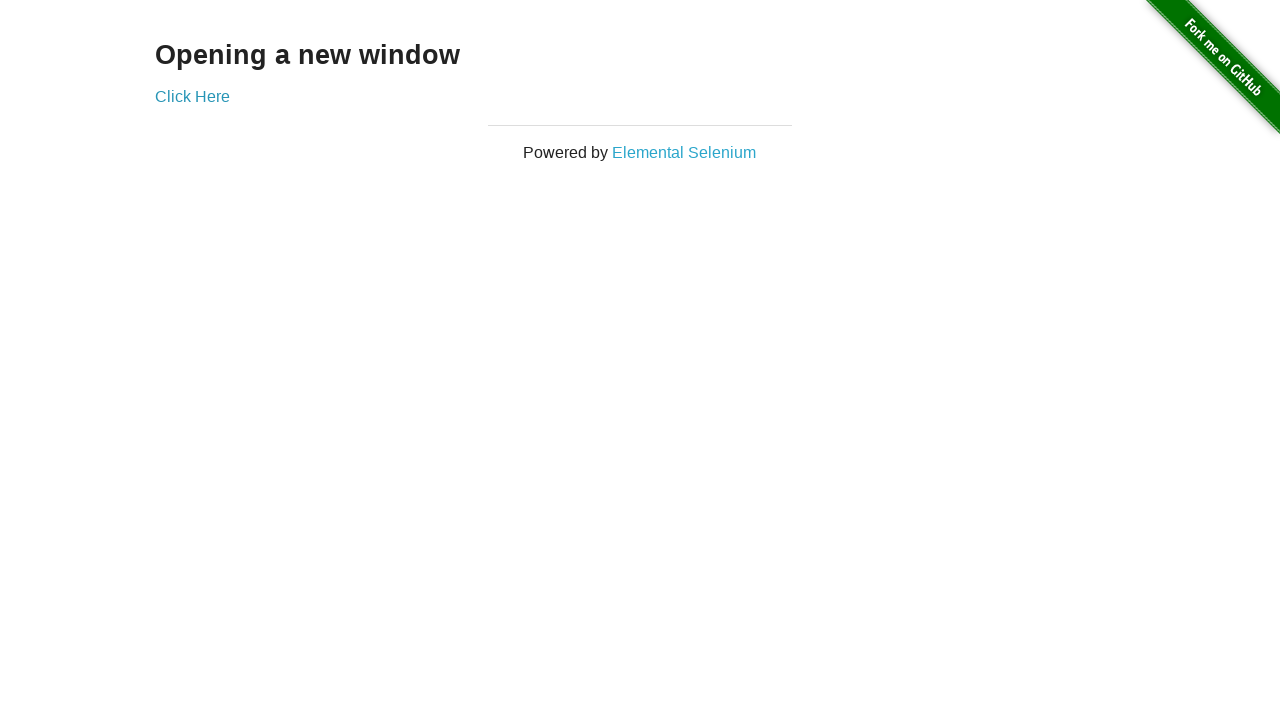

New window 4 opened and stored in references
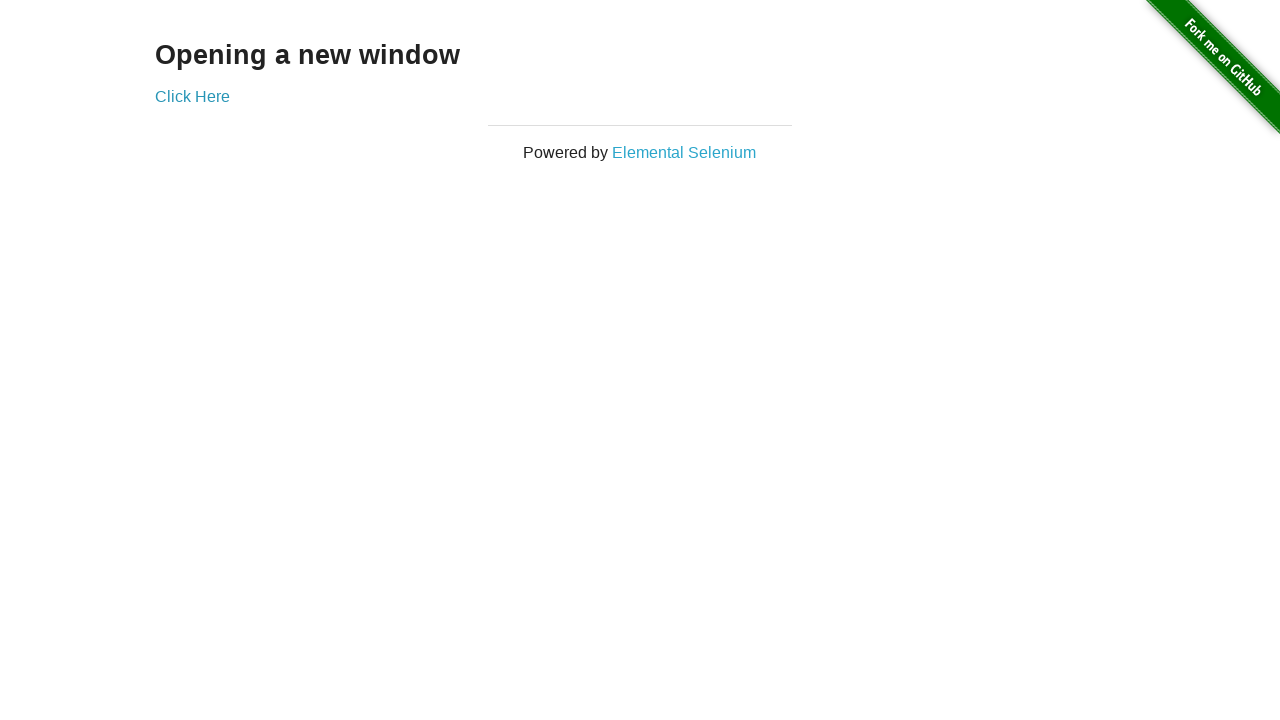

Clicked 'Click Here' link to open new window 5 at (192, 96) on xpath=//a[text()='Click Here']
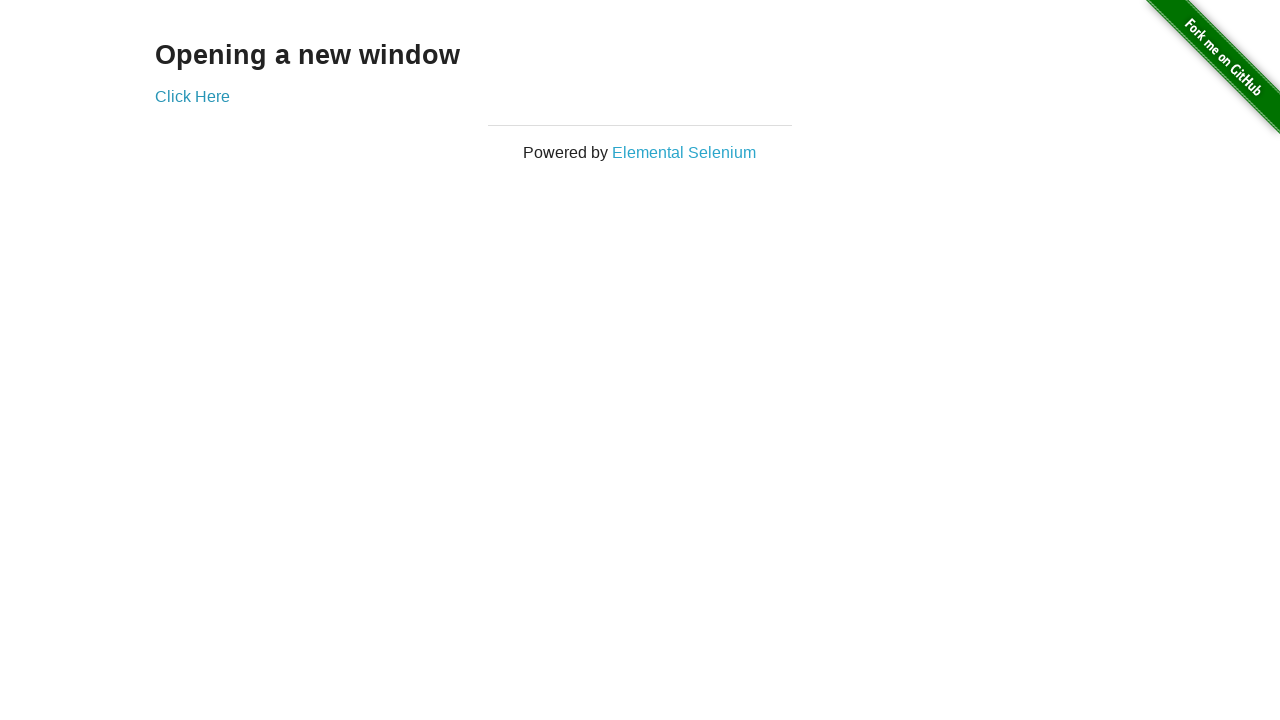

New window 5 opened and stored in references
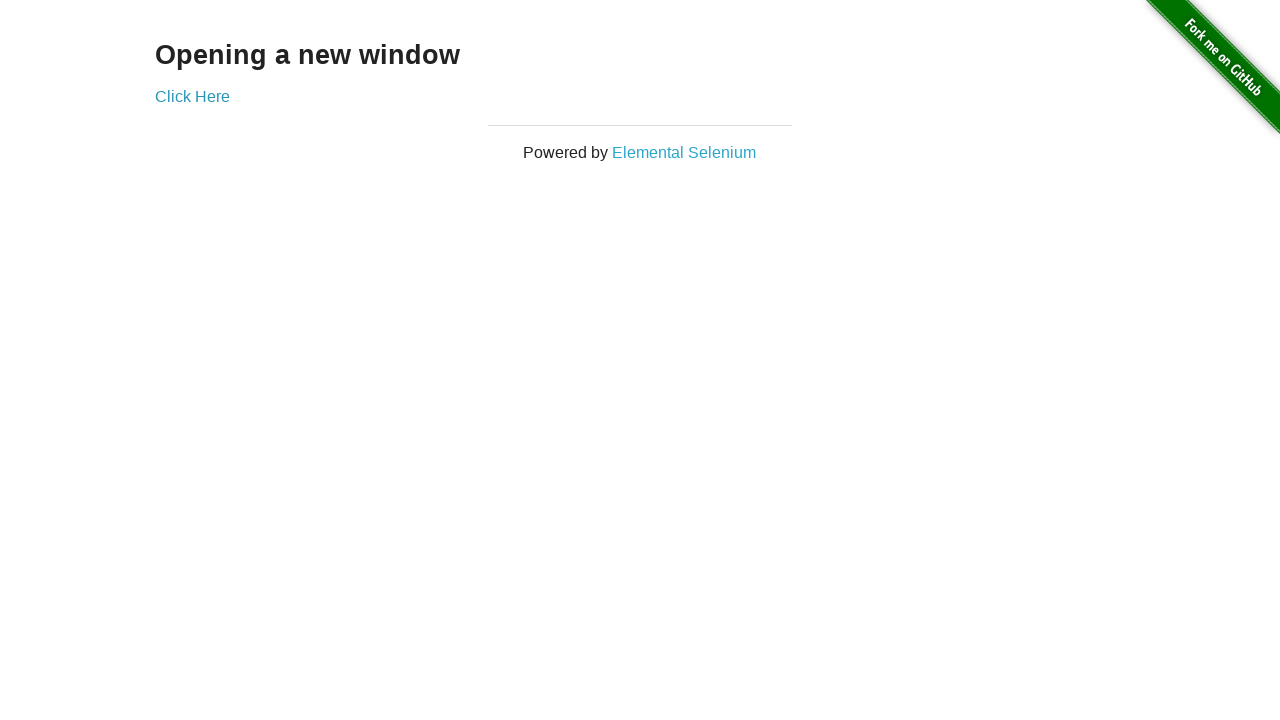

Found target page with URL https://the-internet.herokuapp.com/windows/new
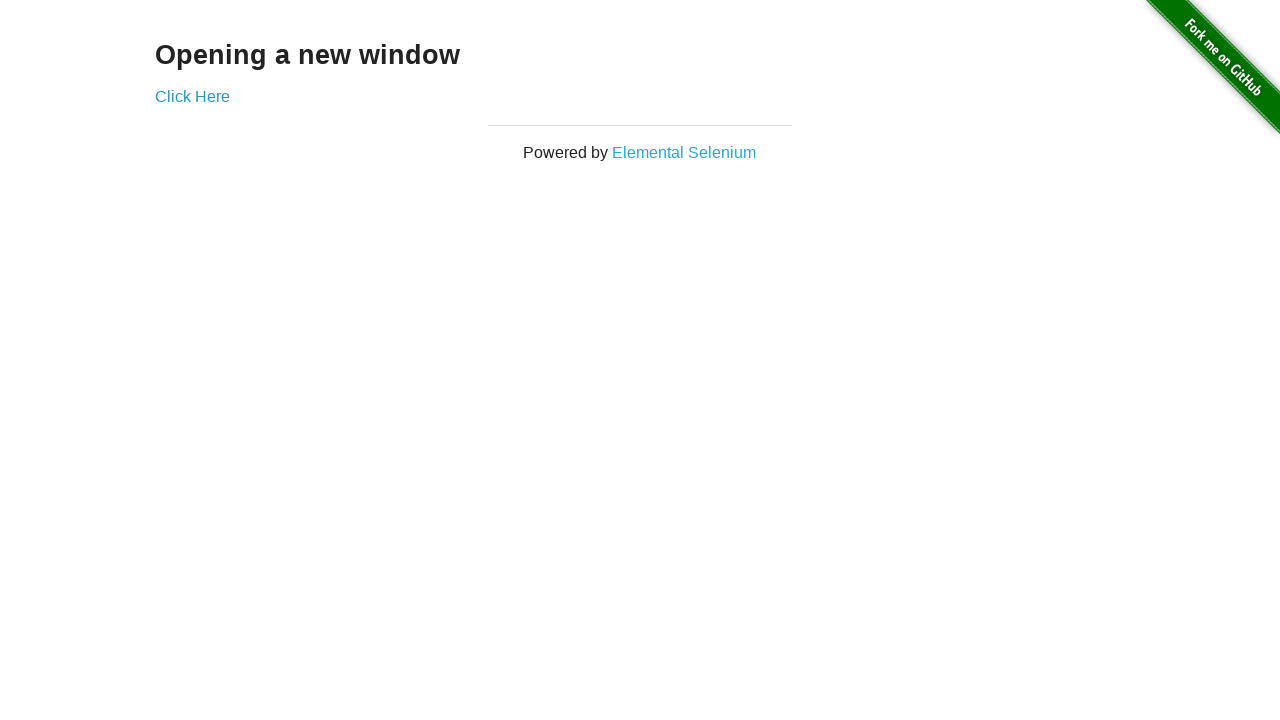

Verified correct page found with URL: https://the-internet.herokuapp.com/windows/new
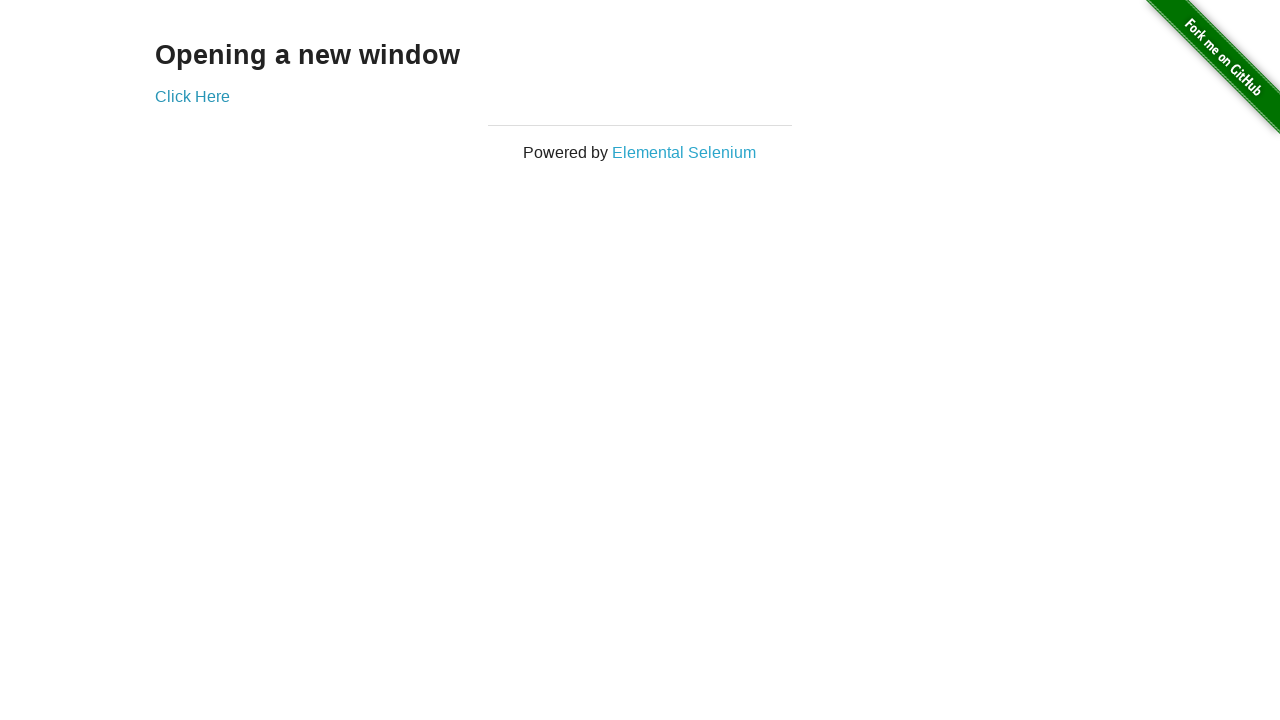

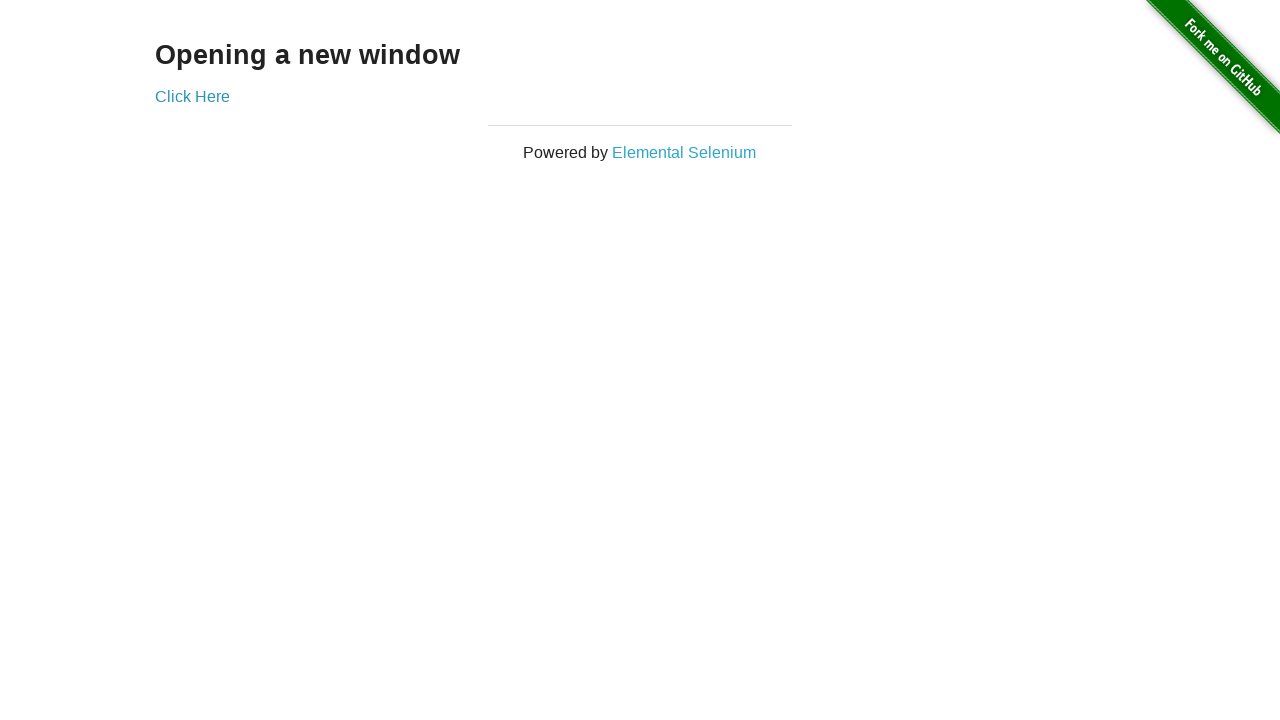